Tests that completed items are removed when clicking the Clear completed button.

Starting URL: https://demo.playwright.dev/todomvc

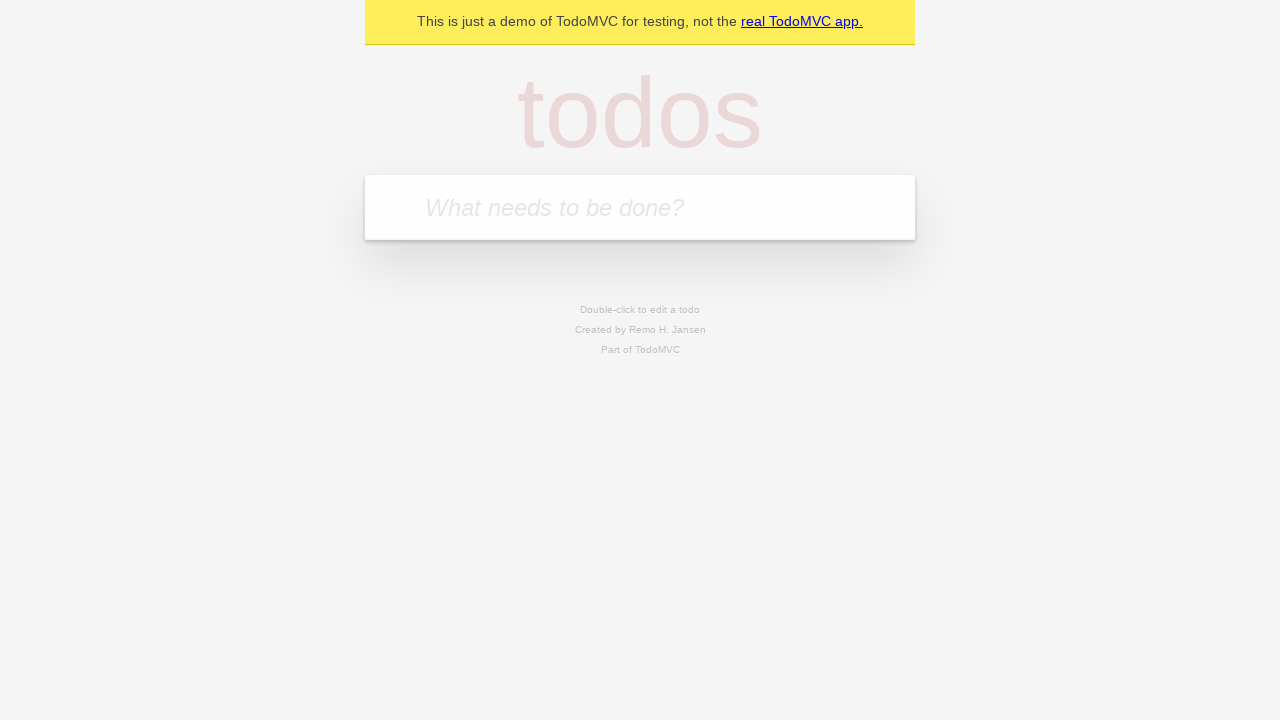

Filled input with first todo item 'buy some cheese' on internal:attr=[placeholder="What needs to be done?"i]
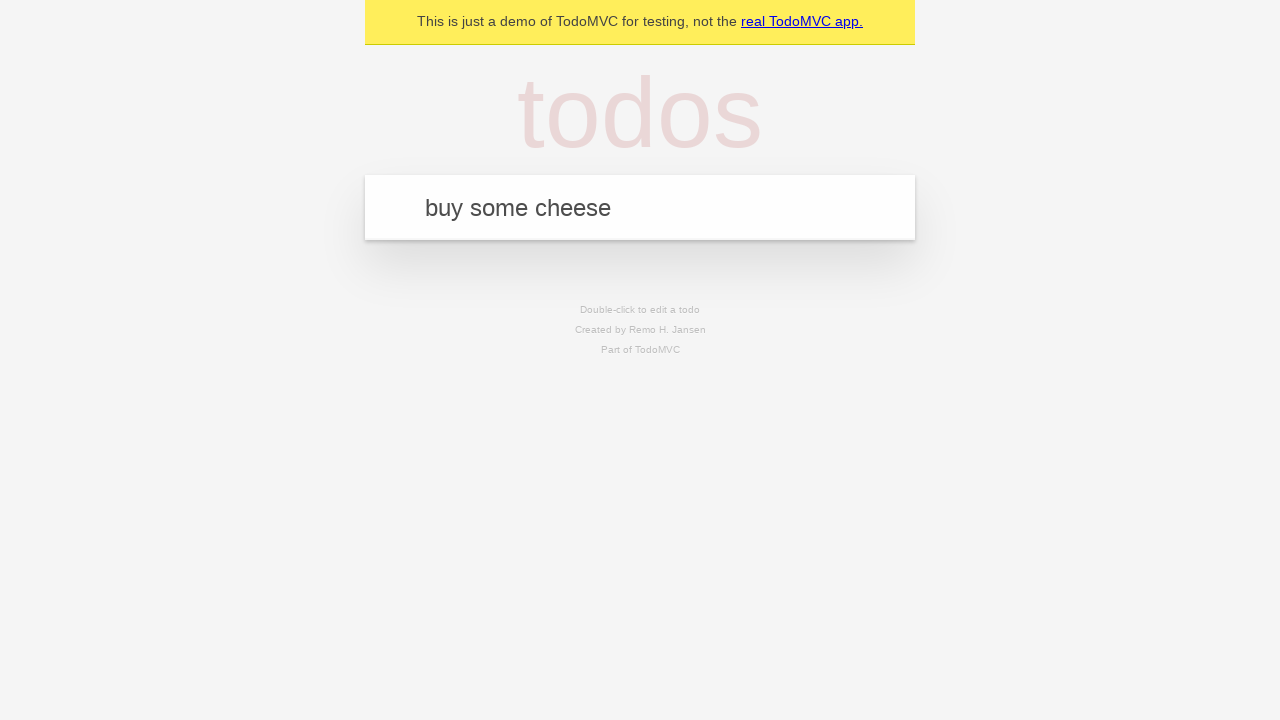

Pressed Enter to add first todo item on internal:attr=[placeholder="What needs to be done?"i]
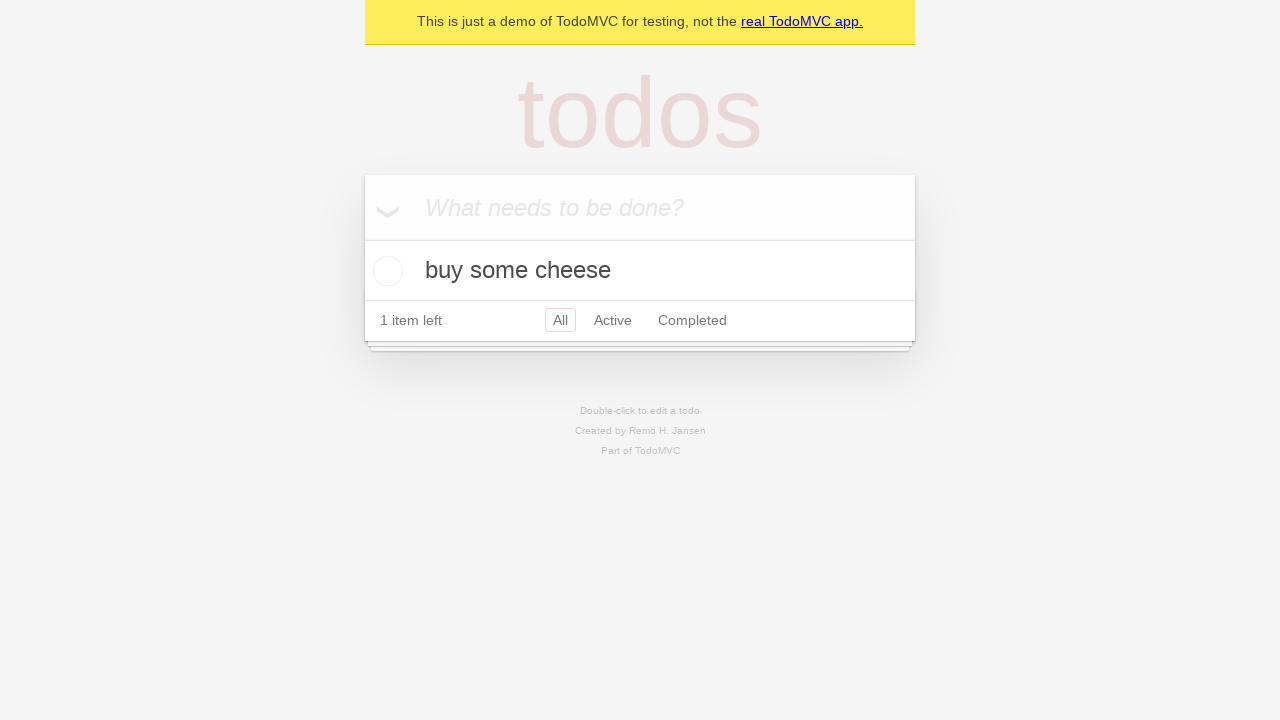

Filled input with second todo item 'feed the cat' on internal:attr=[placeholder="What needs to be done?"i]
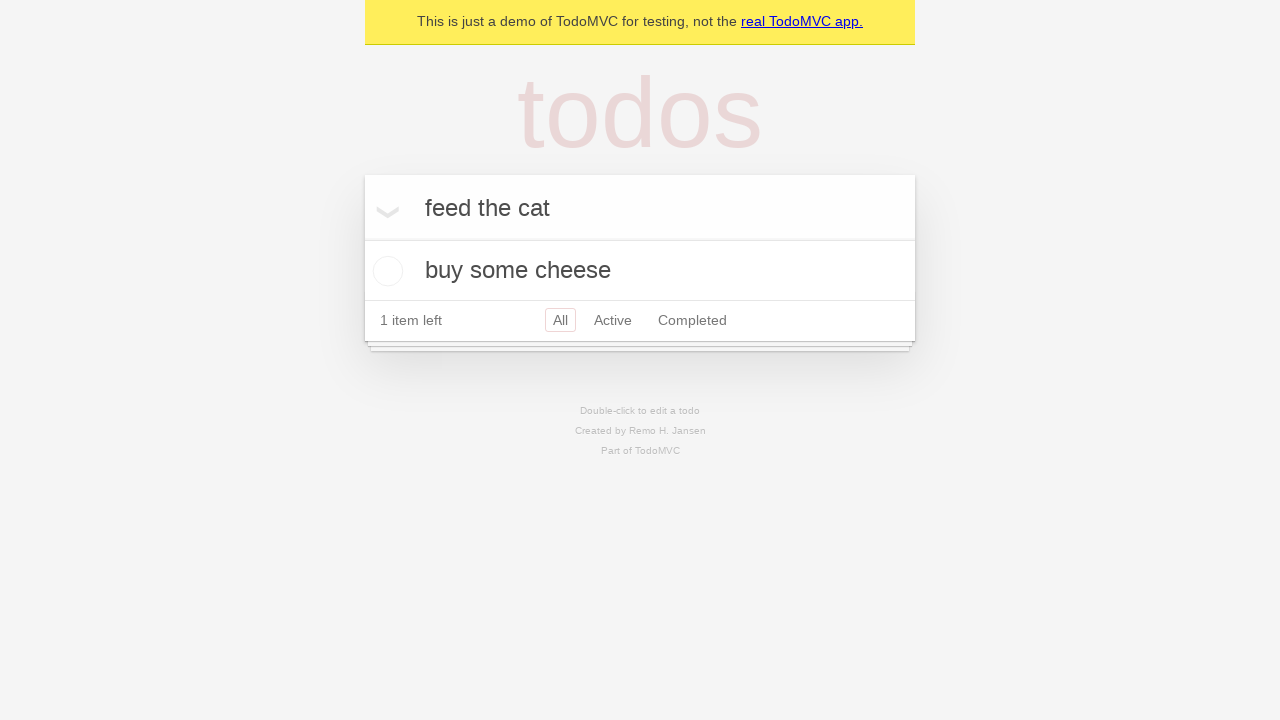

Pressed Enter to add second todo item on internal:attr=[placeholder="What needs to be done?"i]
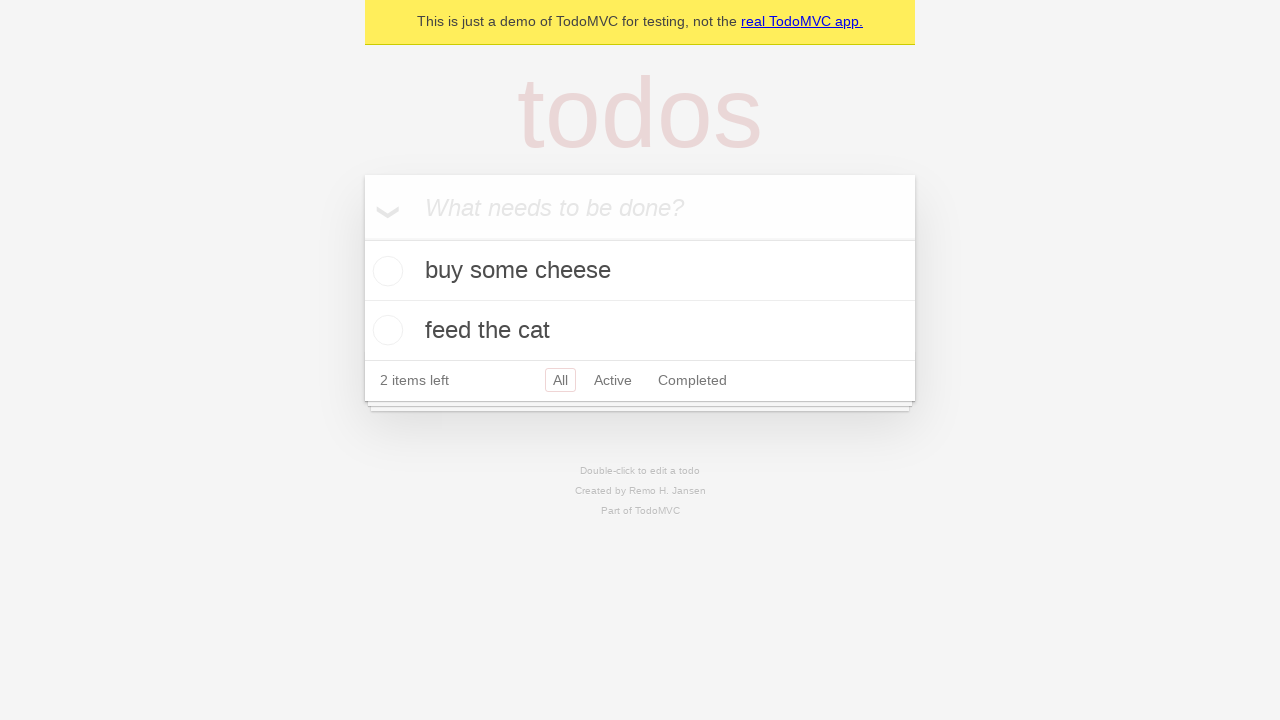

Filled input with third todo item 'book a doctors appointment' on internal:attr=[placeholder="What needs to be done?"i]
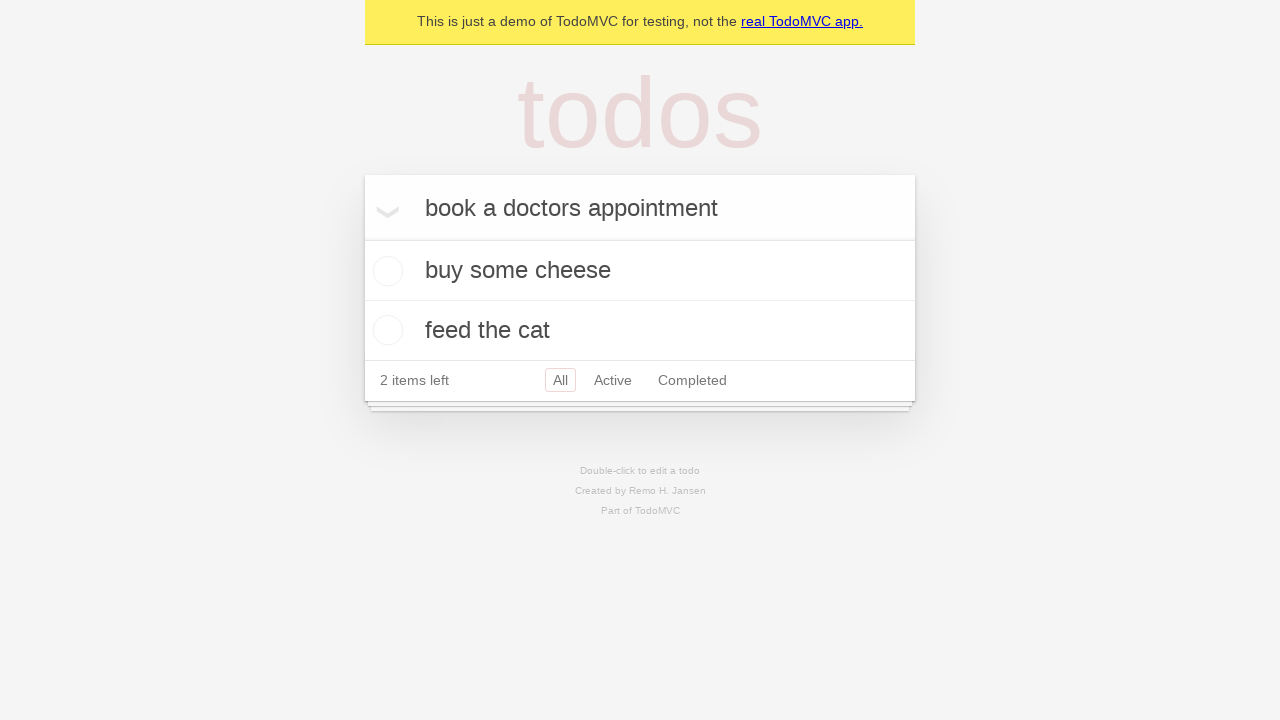

Pressed Enter to add third todo item on internal:attr=[placeholder="What needs to be done?"i]
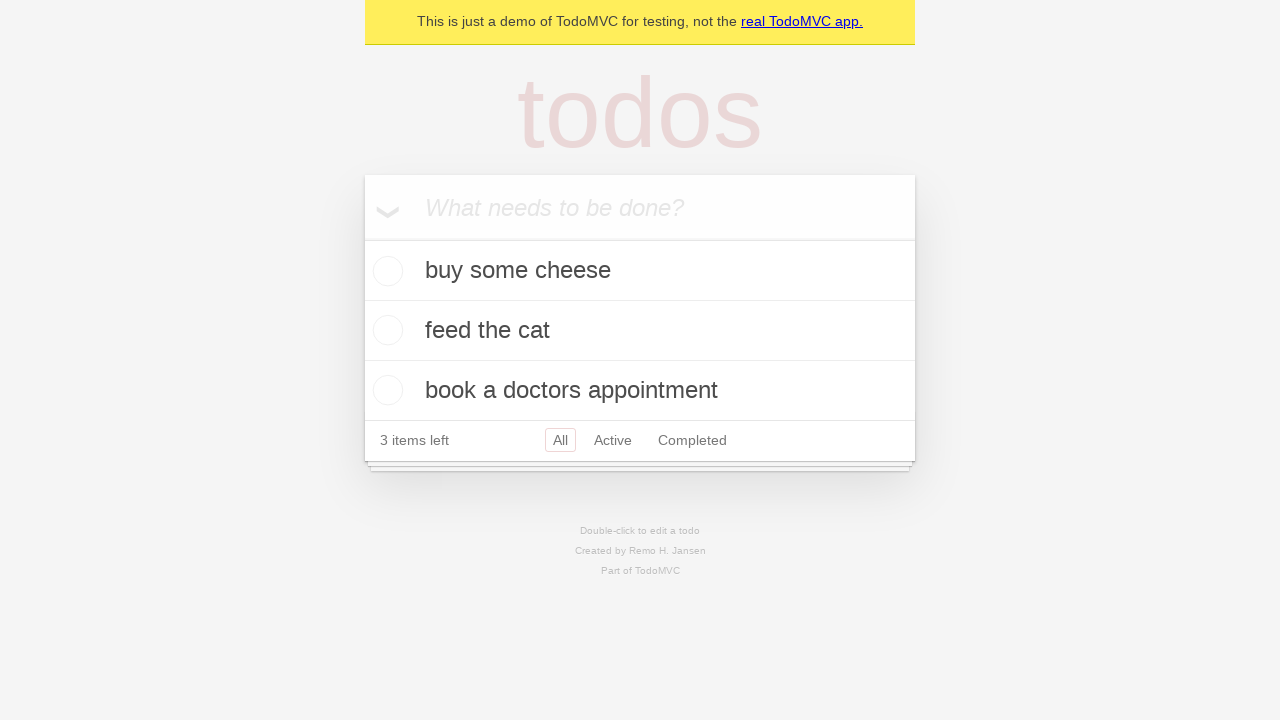

Checked second todo item to mark it as completed at (385, 330) on .todo-list li >> nth=1 >> .toggle
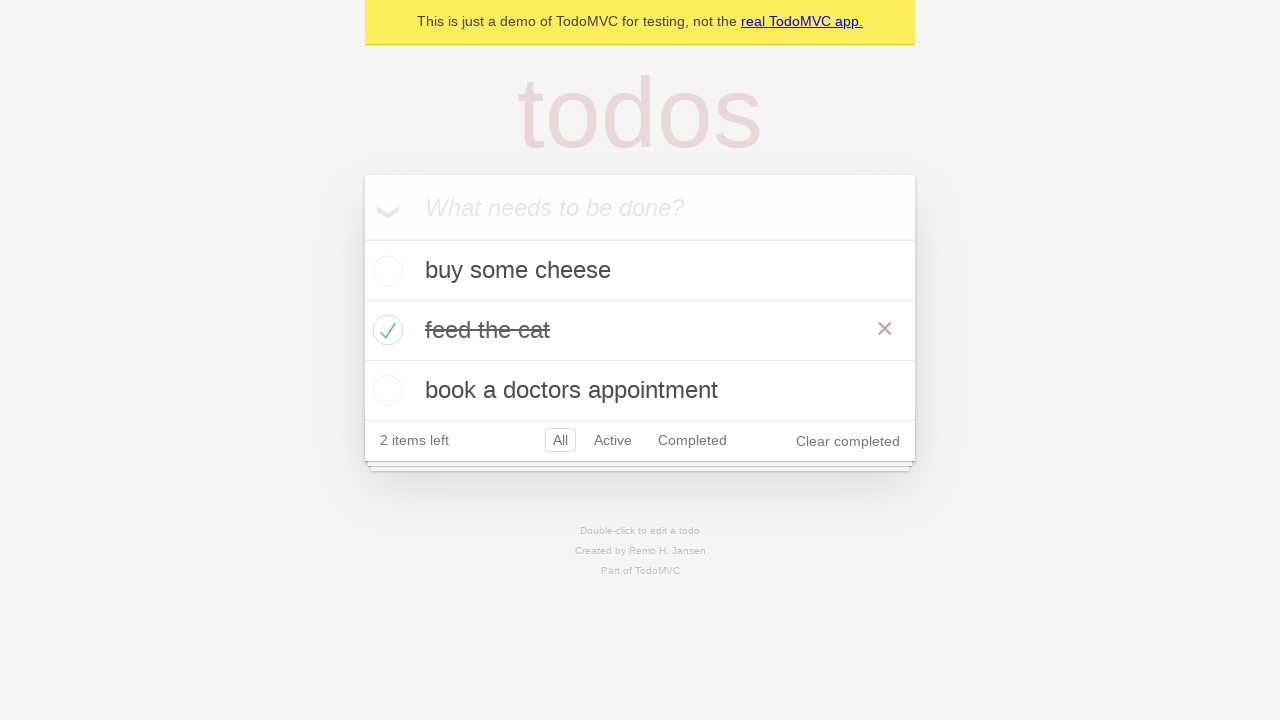

Clicked Clear completed button to remove completed items at (848, 441) on .clear-completed
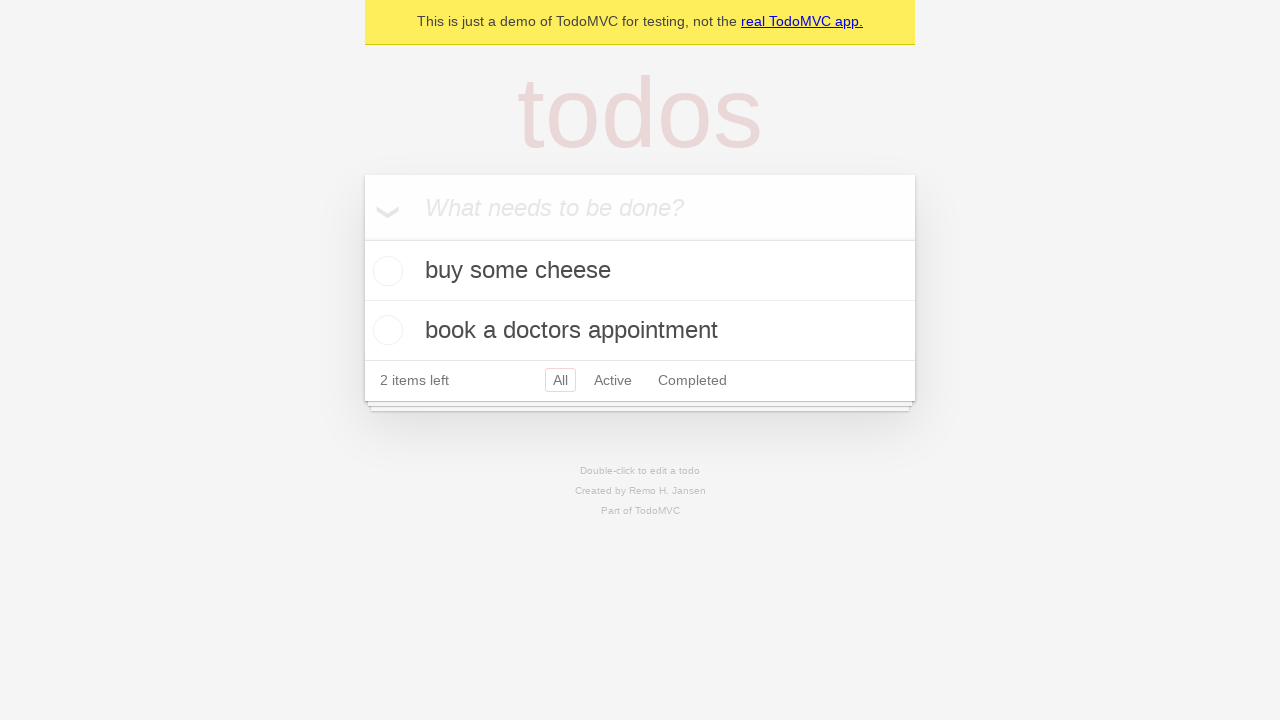

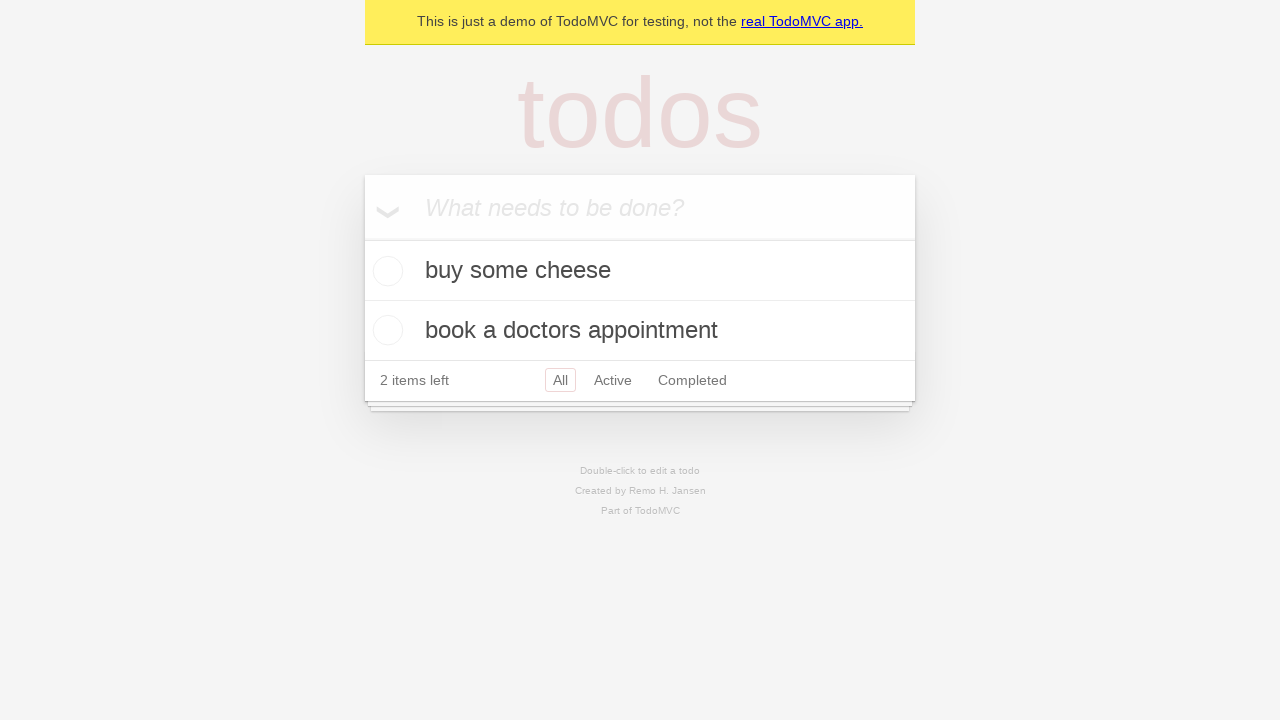